Navigates to the PHP Travels homepage and waits for the page to load completely.

Starting URL: https://www.phptravels.net/home

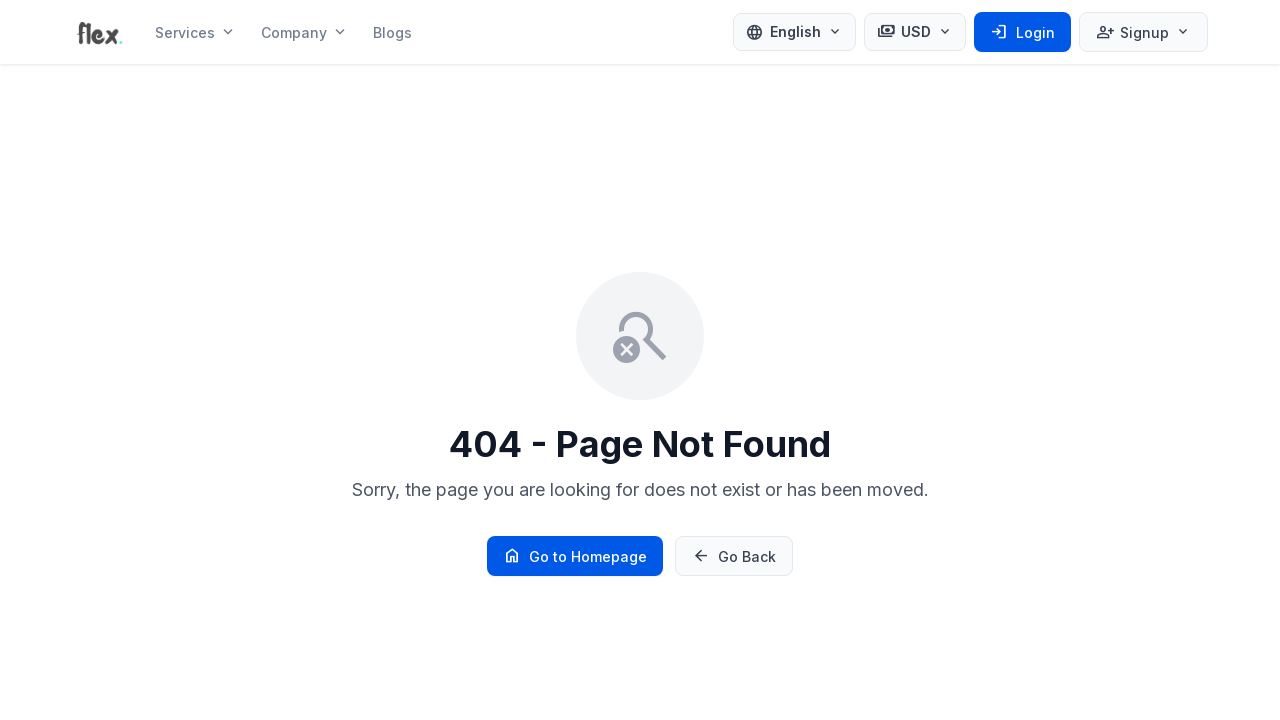

Navigated to PHP Travels homepage
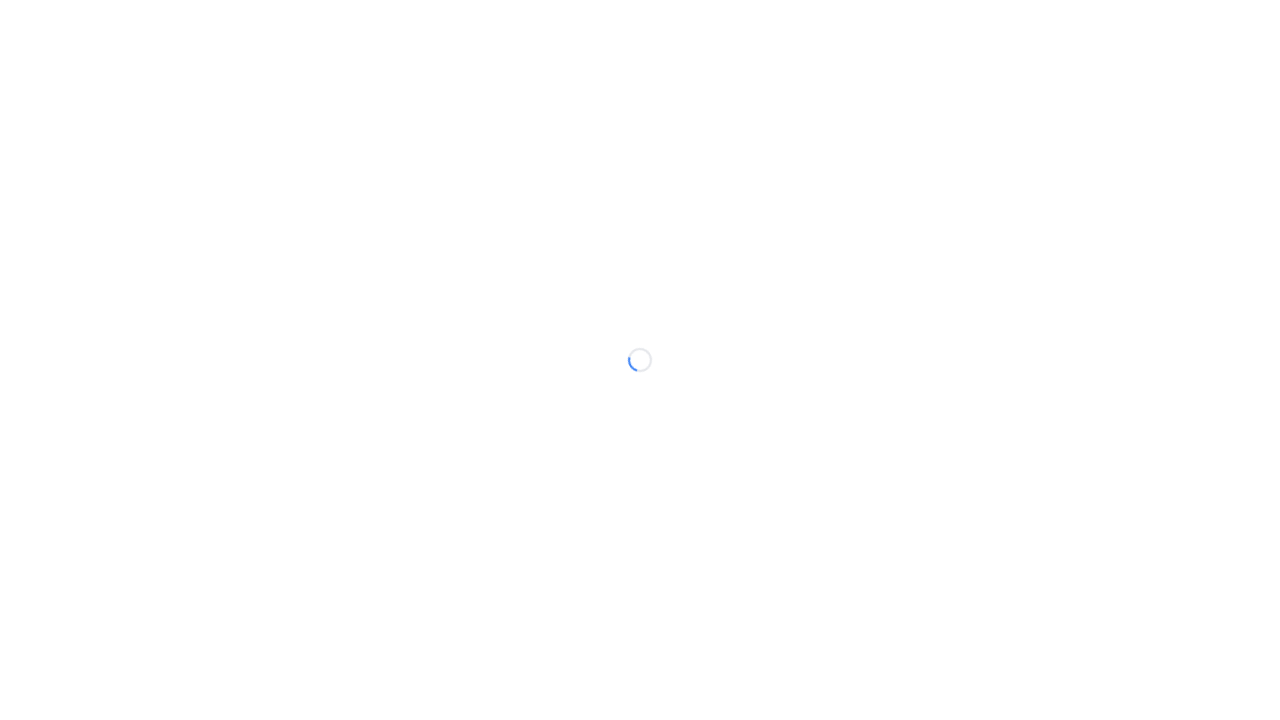

Waited for page to load completely (networkidle)
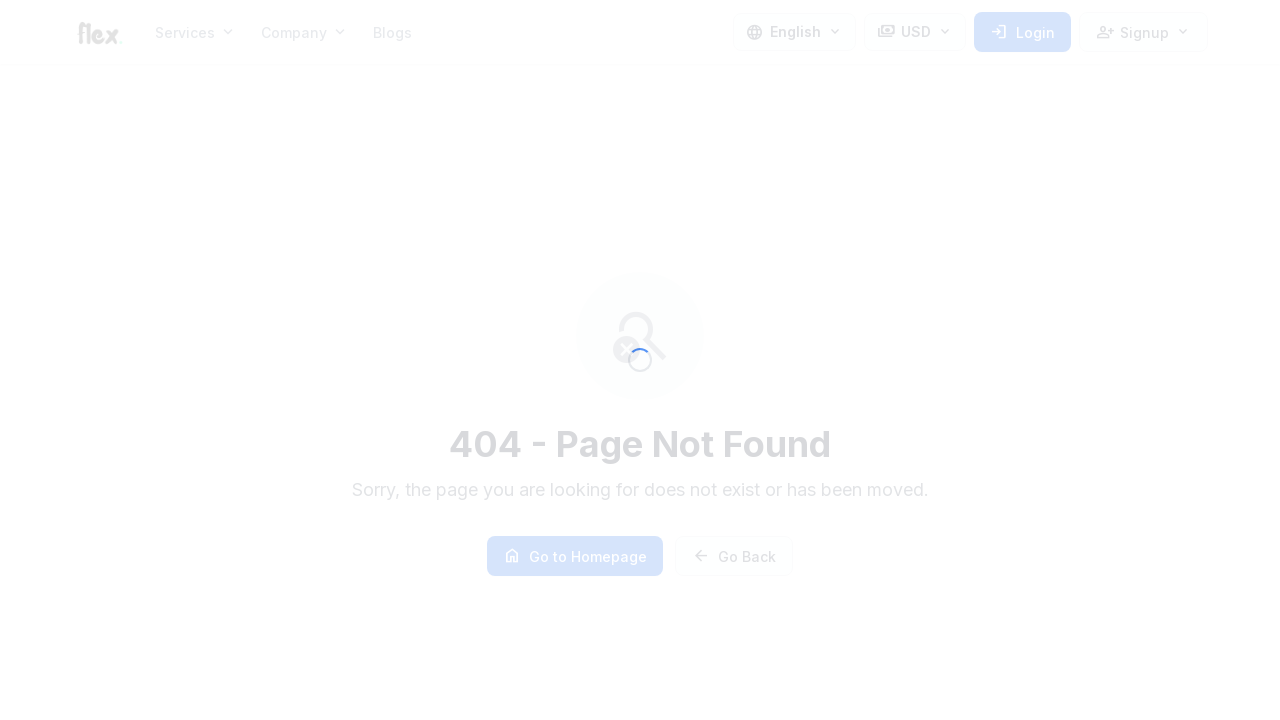

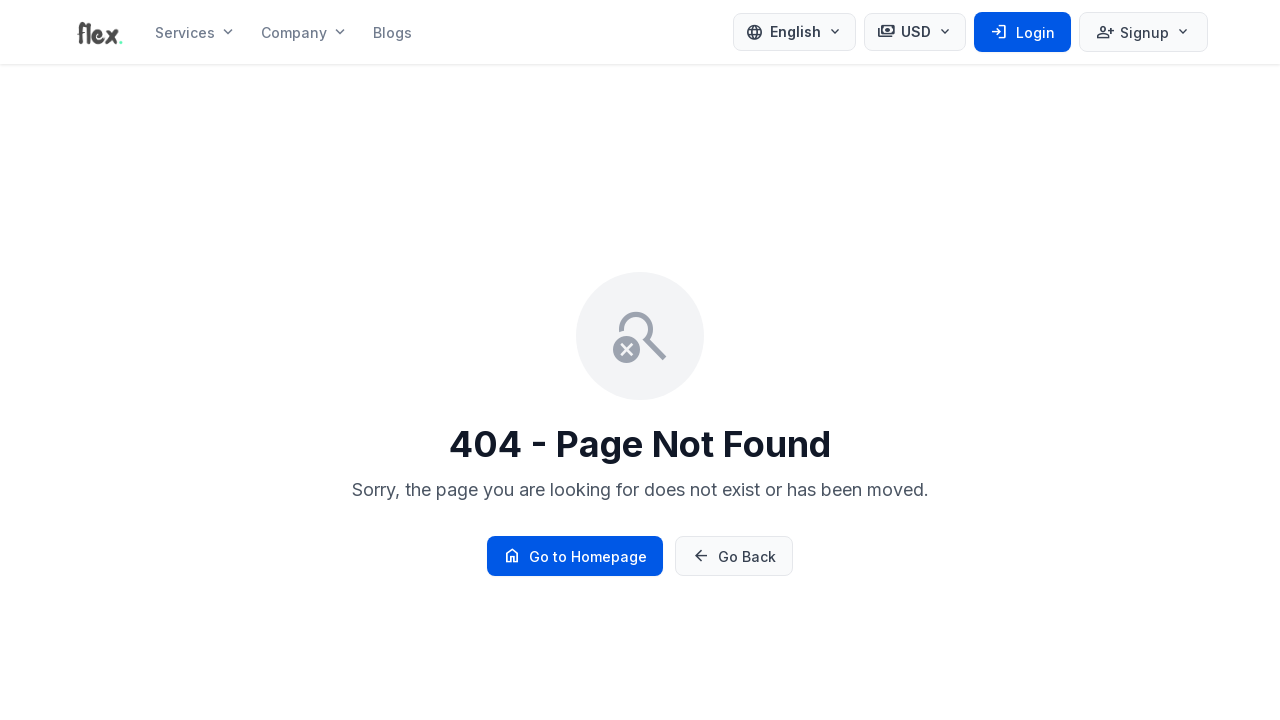